Tests navigation through nested menu items on Firstcry website by hovering over categories and clicking on party wear

Starting URL: https://www.firstcry.com/

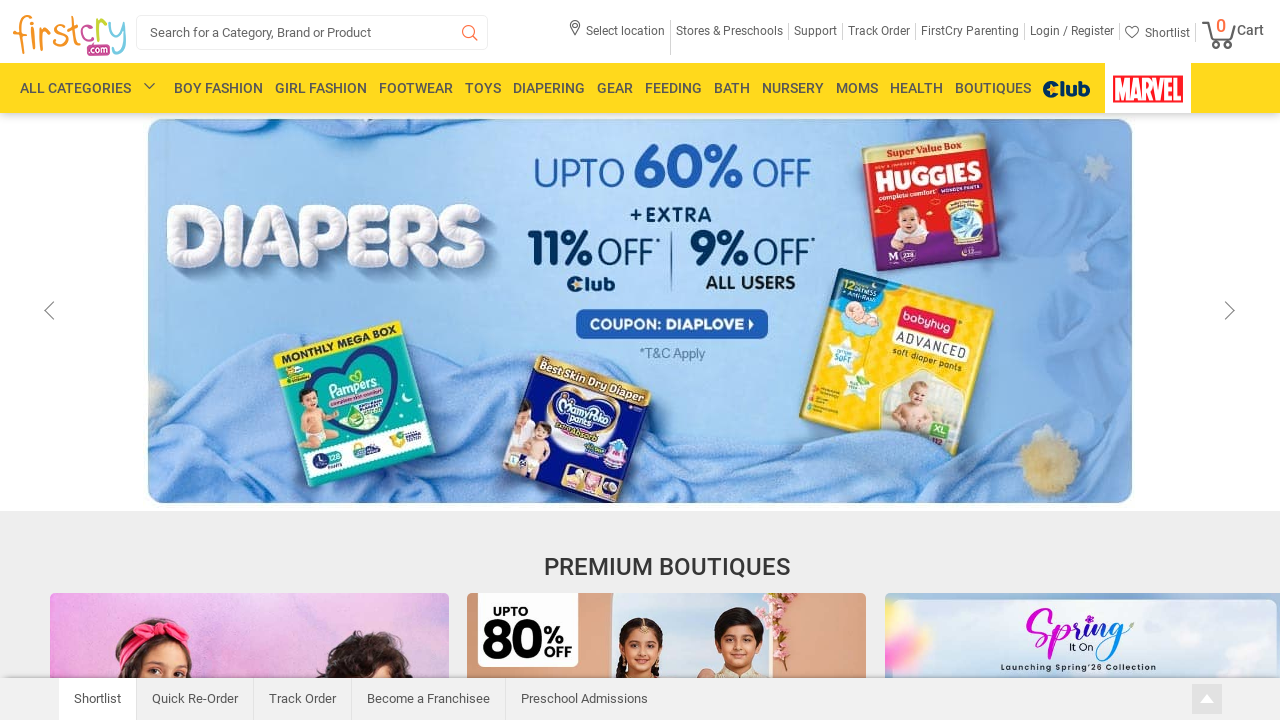

Waited 4 seconds for page to load
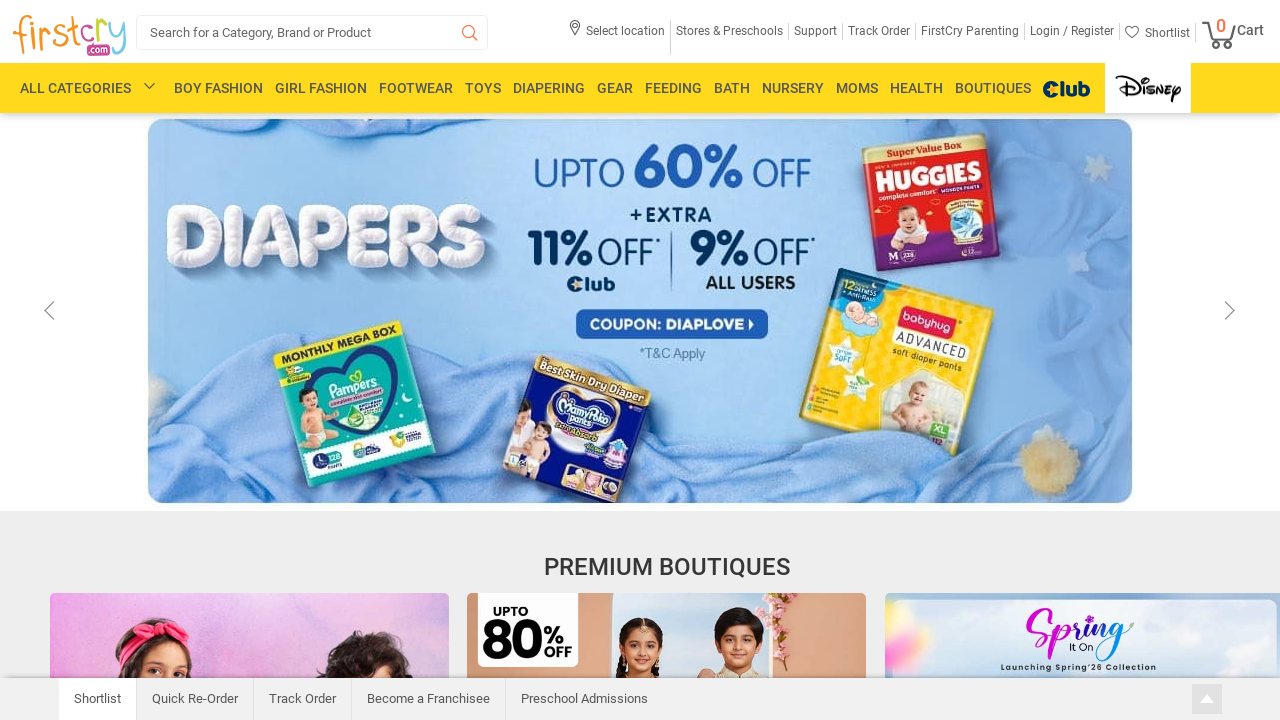

Hovered over 'All Categories' menu item at (76, 88) on xpath=//div[@class='menu-container']//a[contains(text(), 'All Categories')]
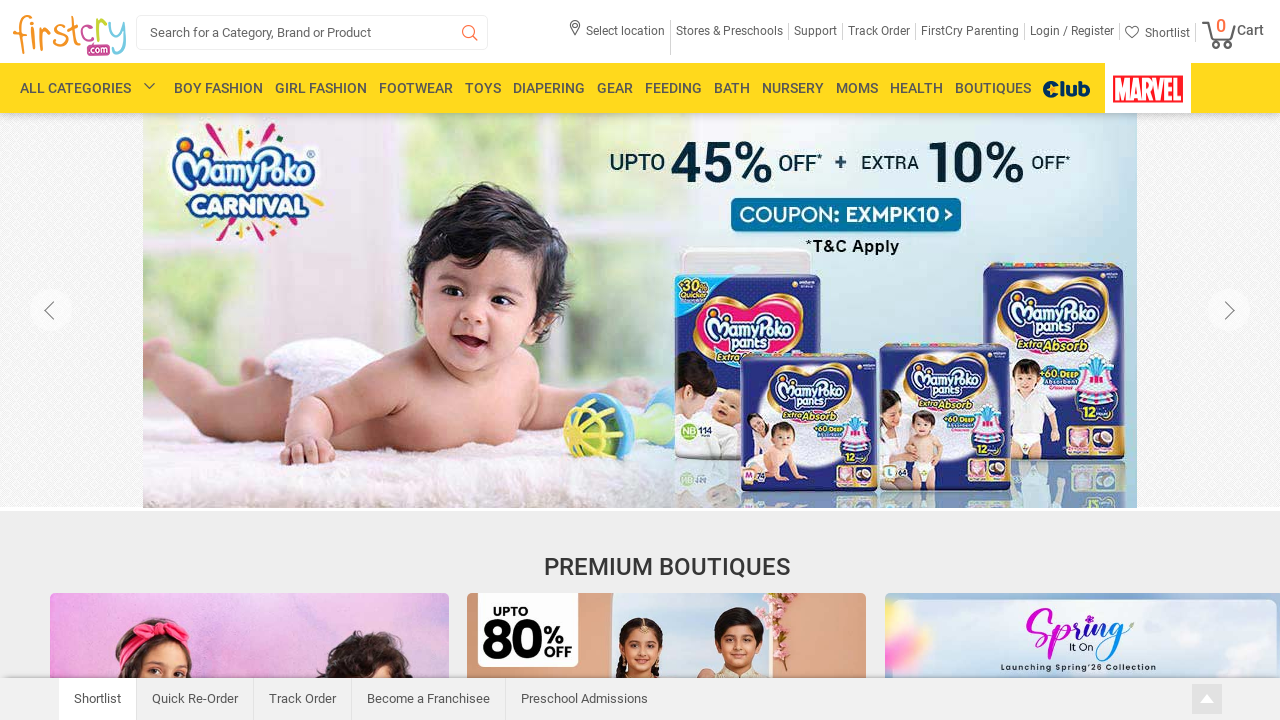

Waited 2 seconds for menu to appear
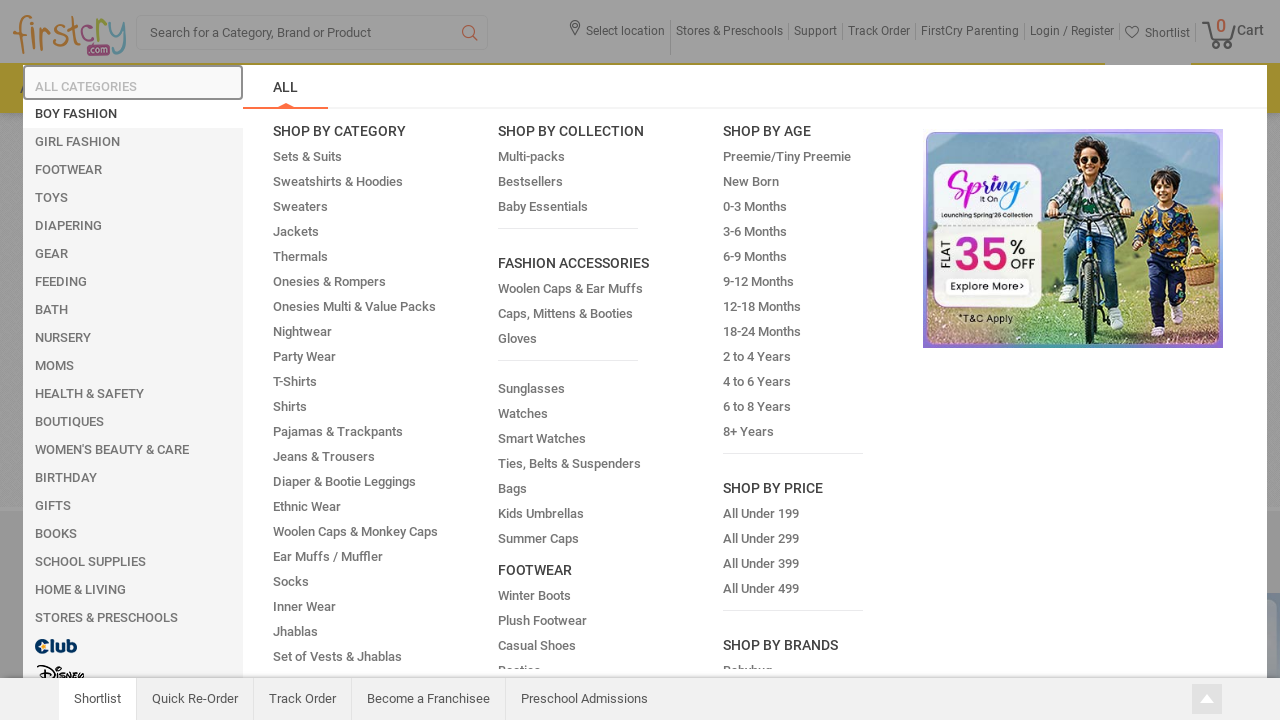

Hovered over 'GIRL FASHION' submenu item at (78, 142) on xpath=//div[@class='fc-subMenu']//a[contains(text(), 'GIRL FASHION')]
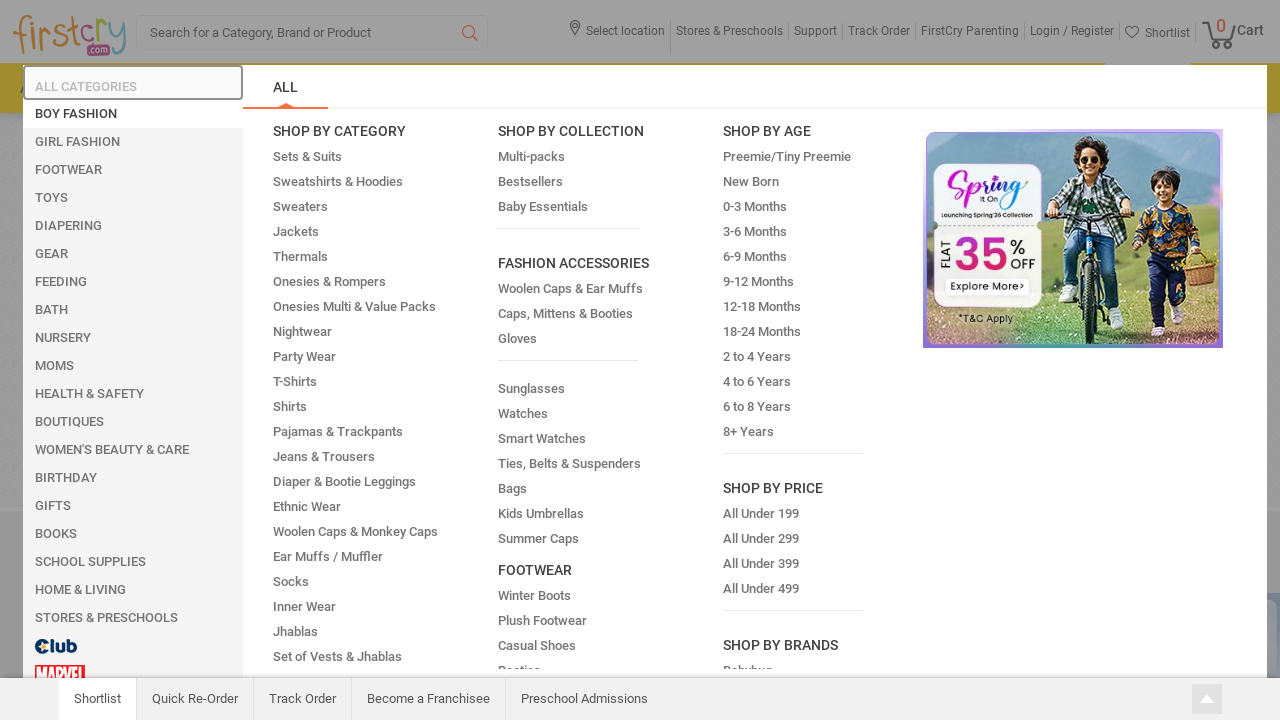

Waited 2 seconds for submenu to expand
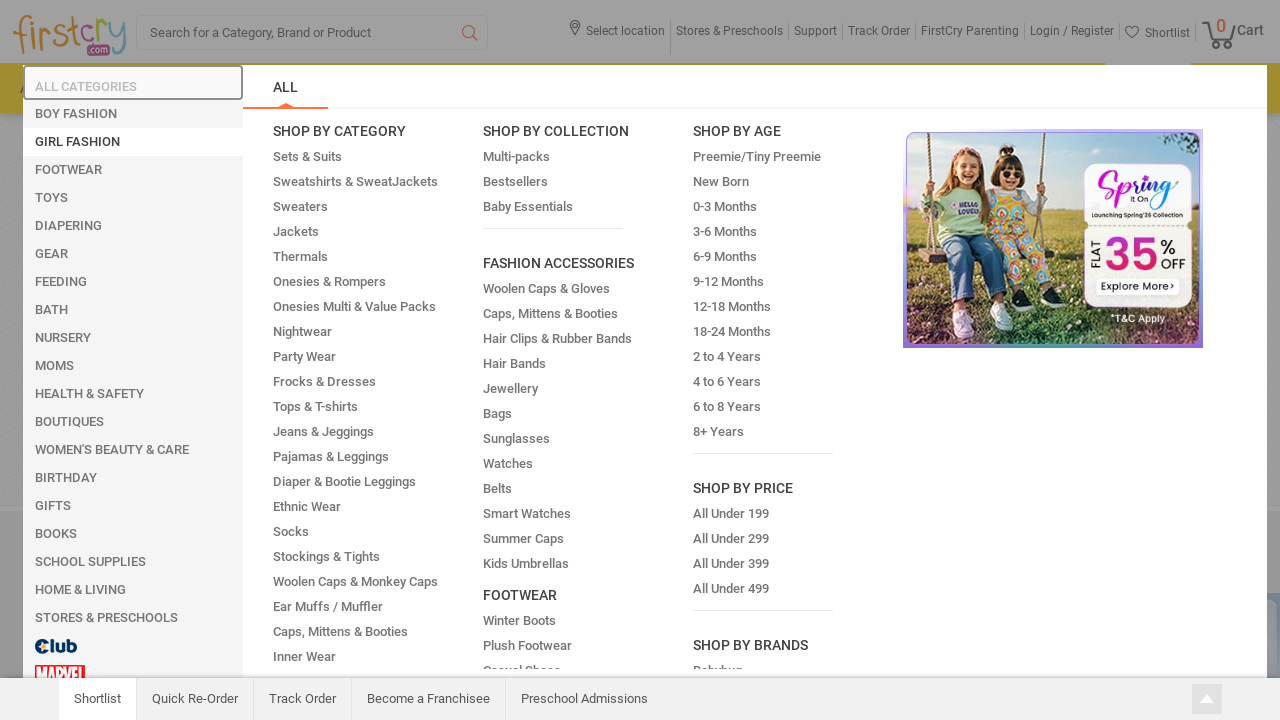

Clicked on 'Party Wear' menu item at (304, 356) on xpath=//div[@class='fc-subMenu']//a[contains(@href, 'girl-fashion_party-wear_V')
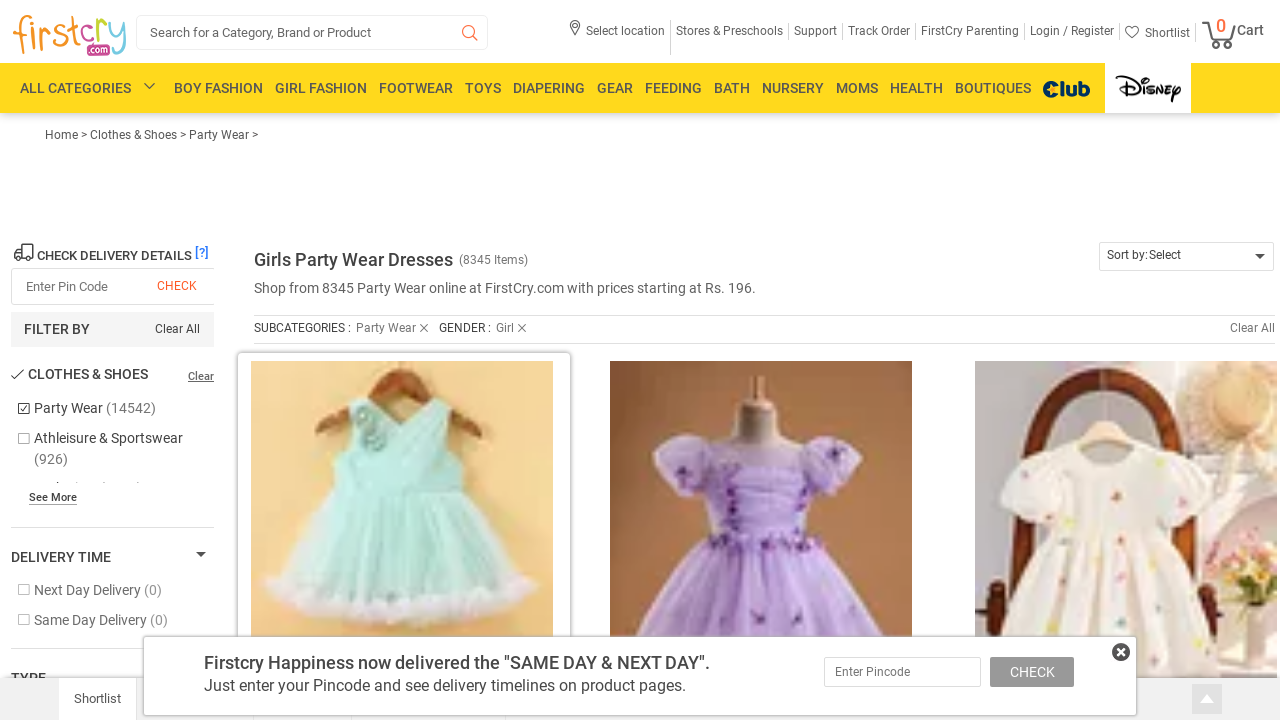

Waited 5 seconds for party wear page to load
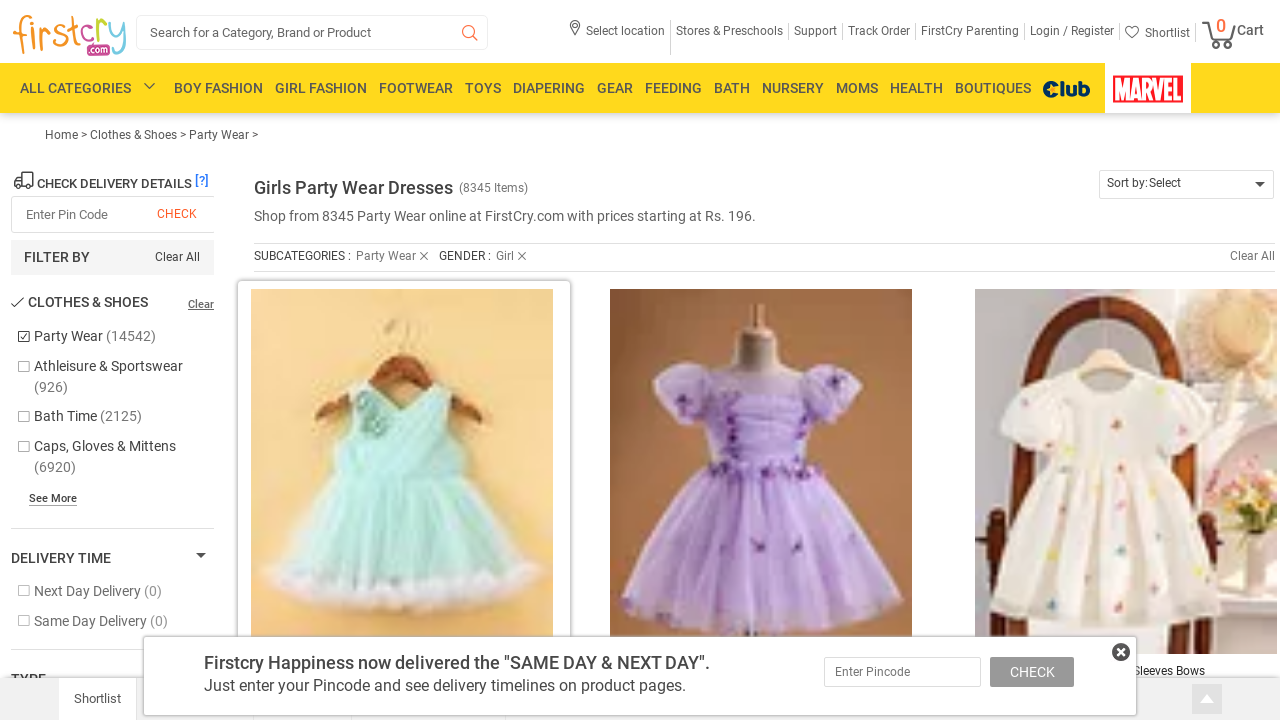

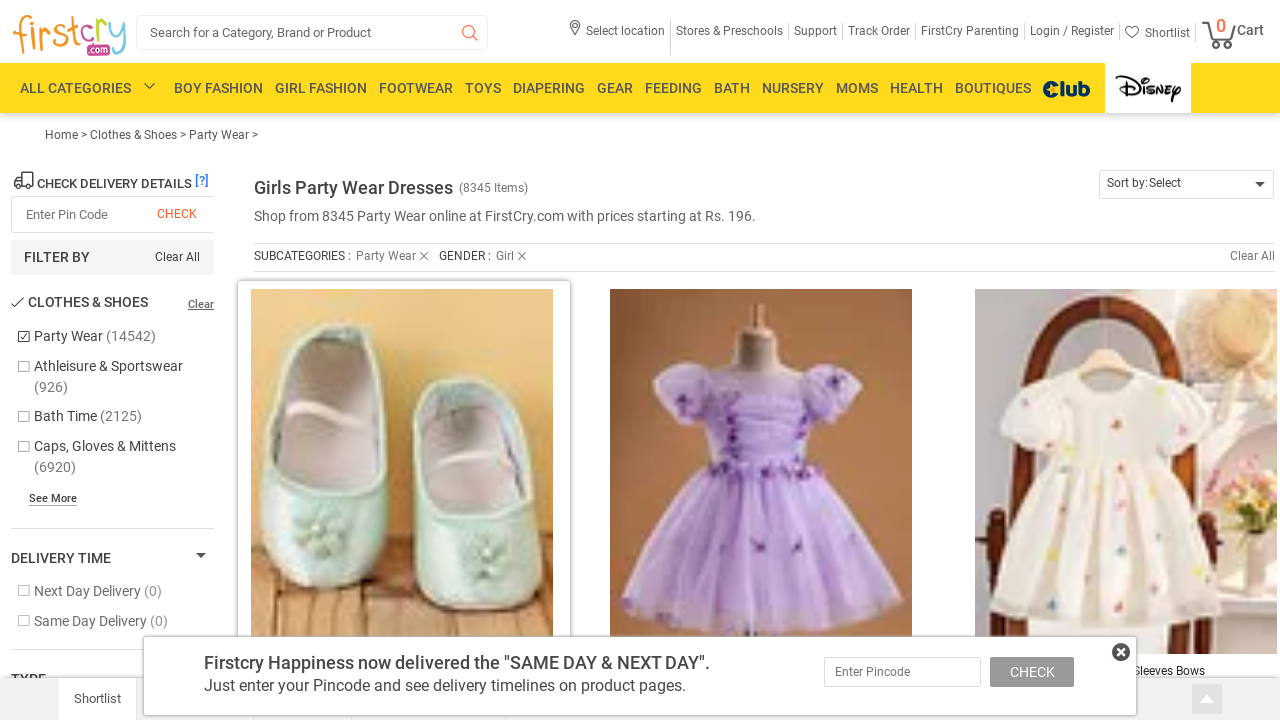